Navigates to a registration page and selects an occupation from a dropdown menu

Starting URL: https://rahulshettyacademy.com/client

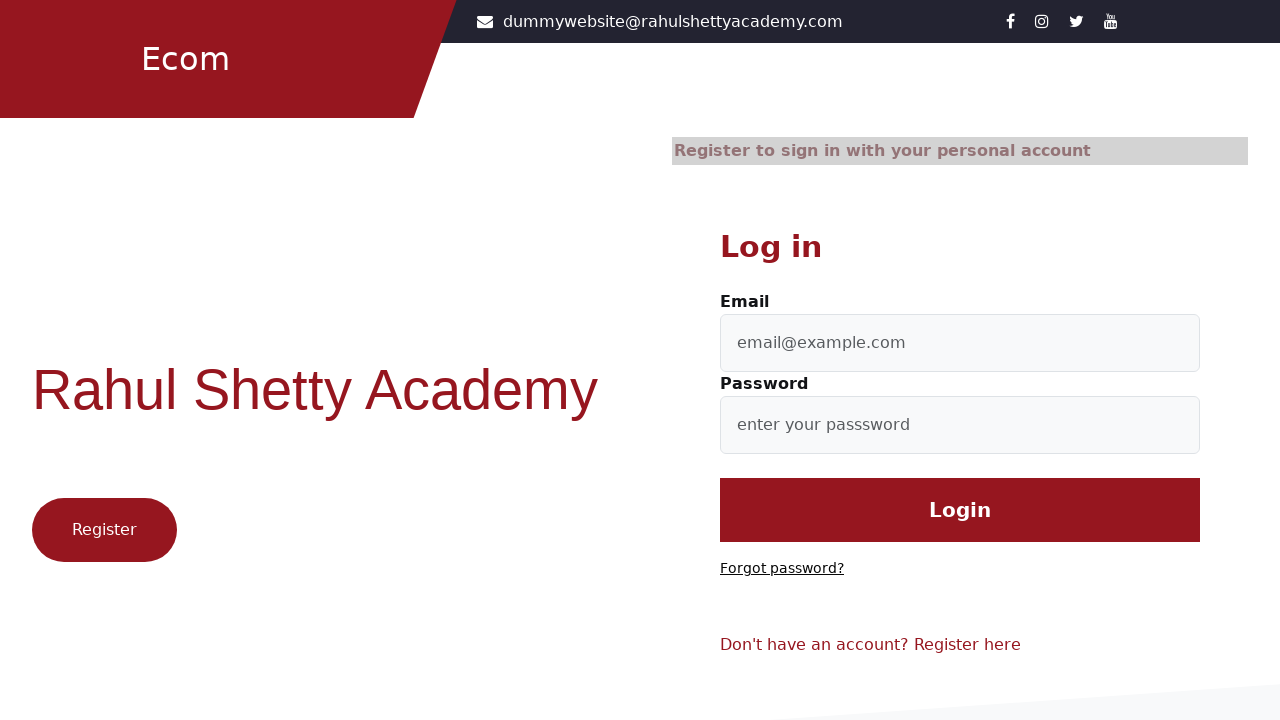

Clicked Register link to navigate to registration page at (104, 530) on text=Register
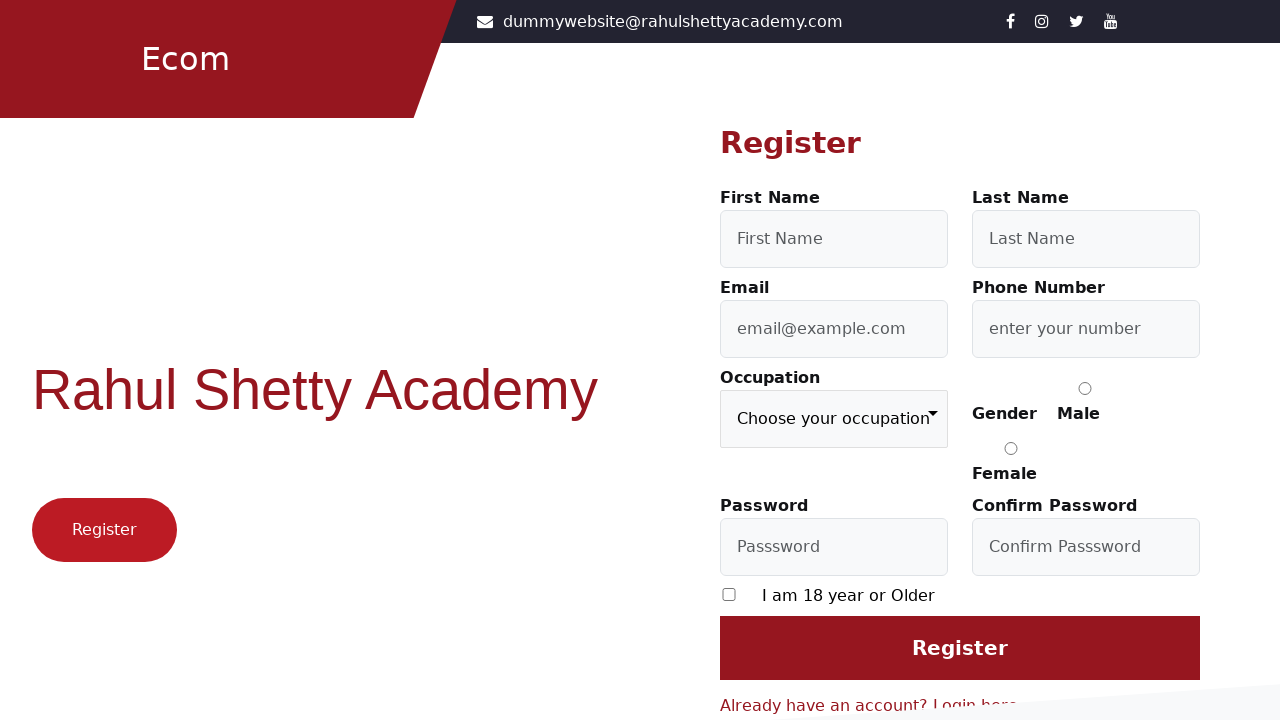

Occupation dropdown loaded and is available
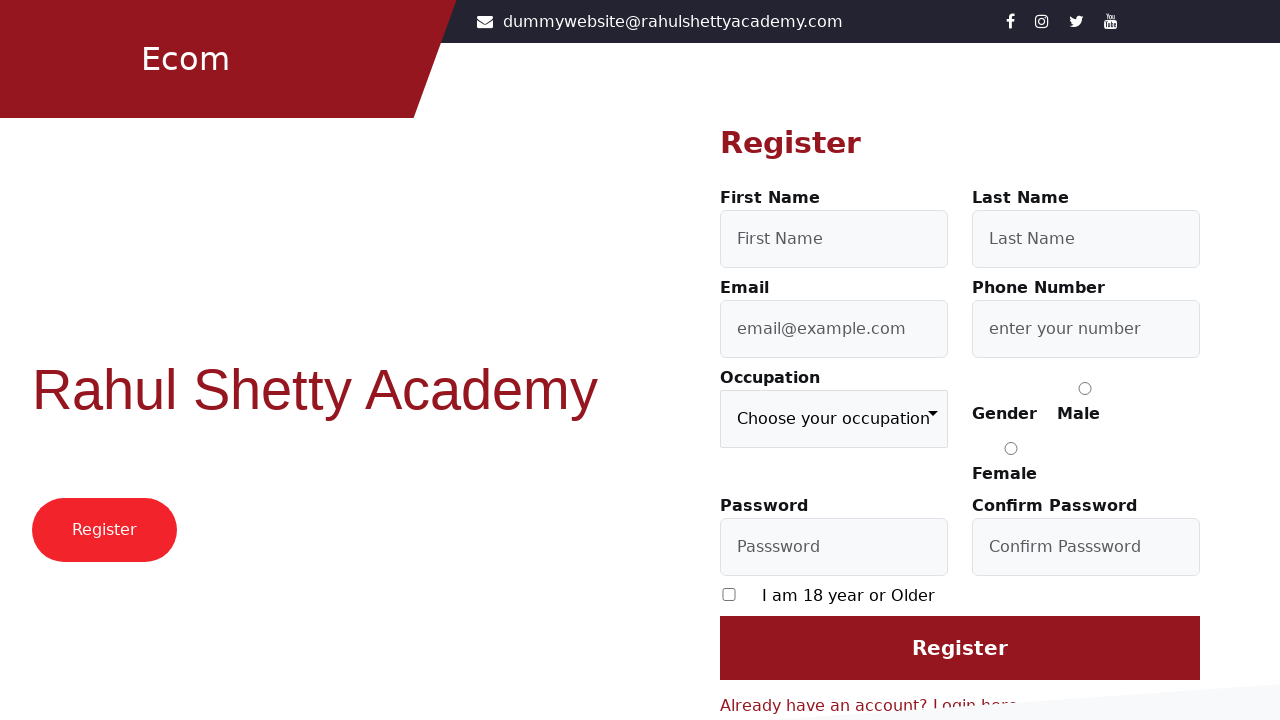

Selected Engineer option from occupation dropdown on select[formcontrolname='occupation']
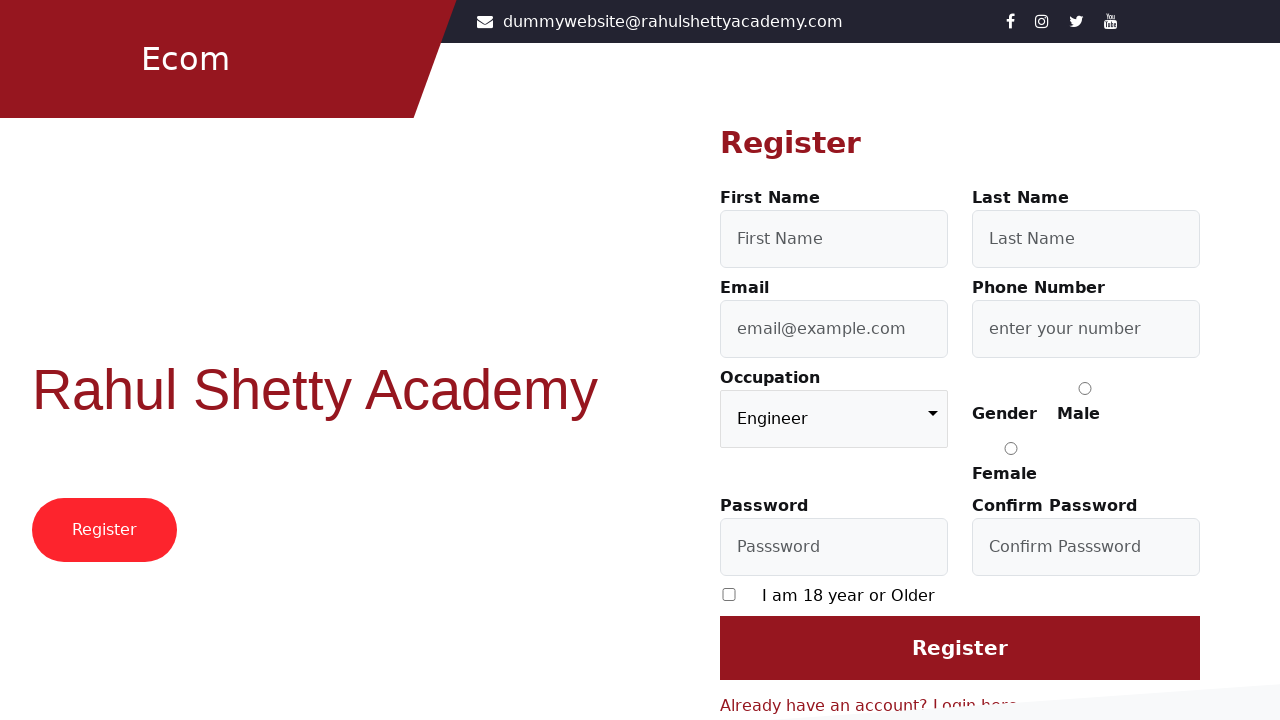

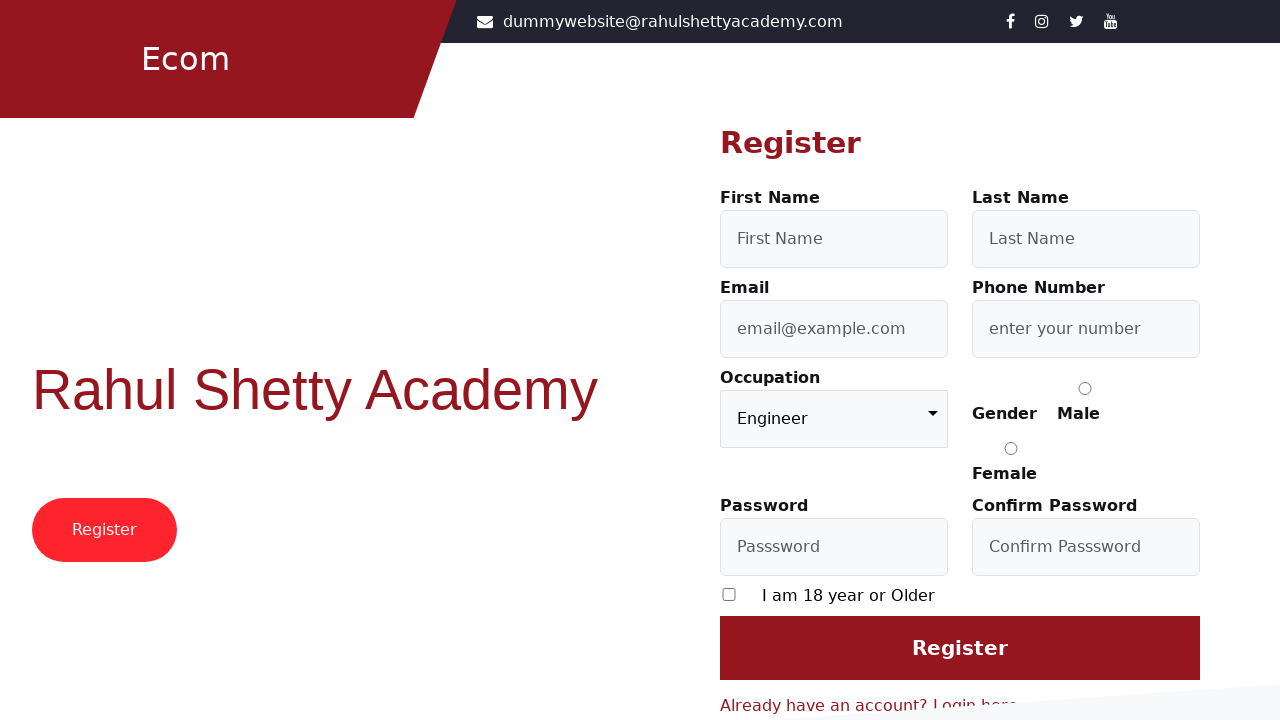